Tests radio button selection functionality by clicking three different radio buttons using various selector strategies (id, CSS selector, and XPath)

Starting URL: https://formy-project.herokuapp.com/radiobutton

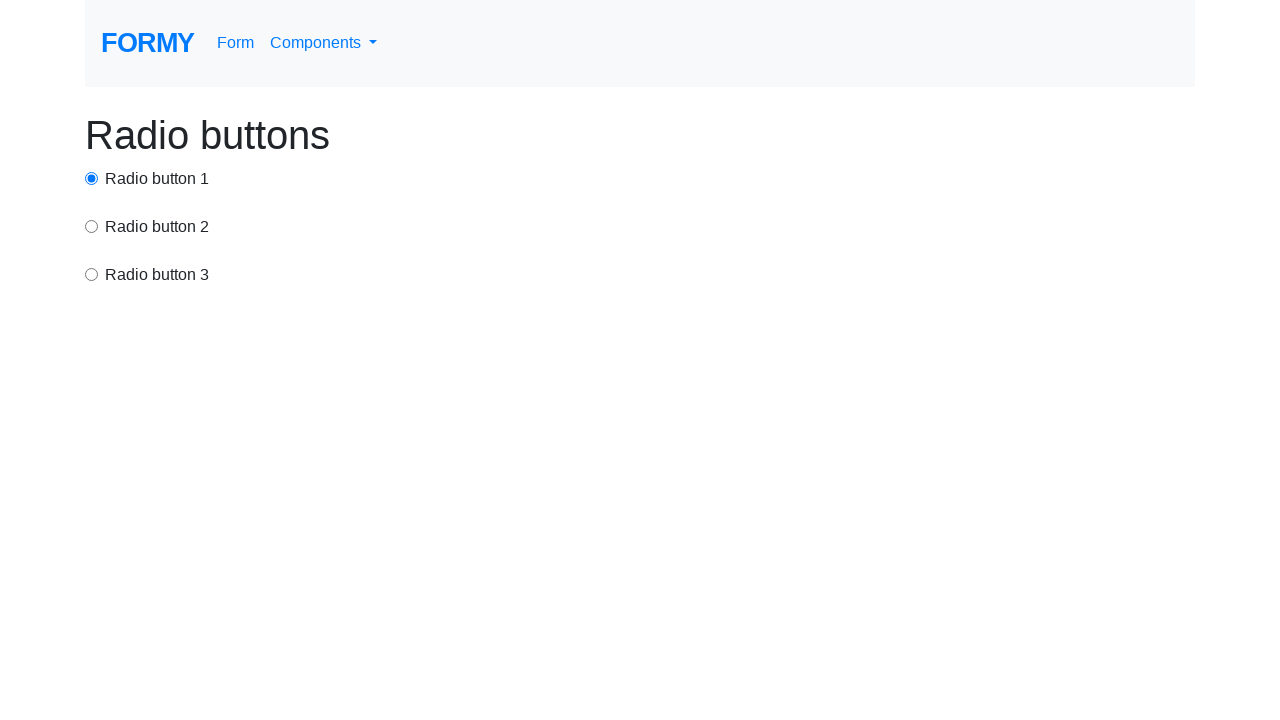

Clicked first radio button using id selector at (92, 178) on #radio-button-1
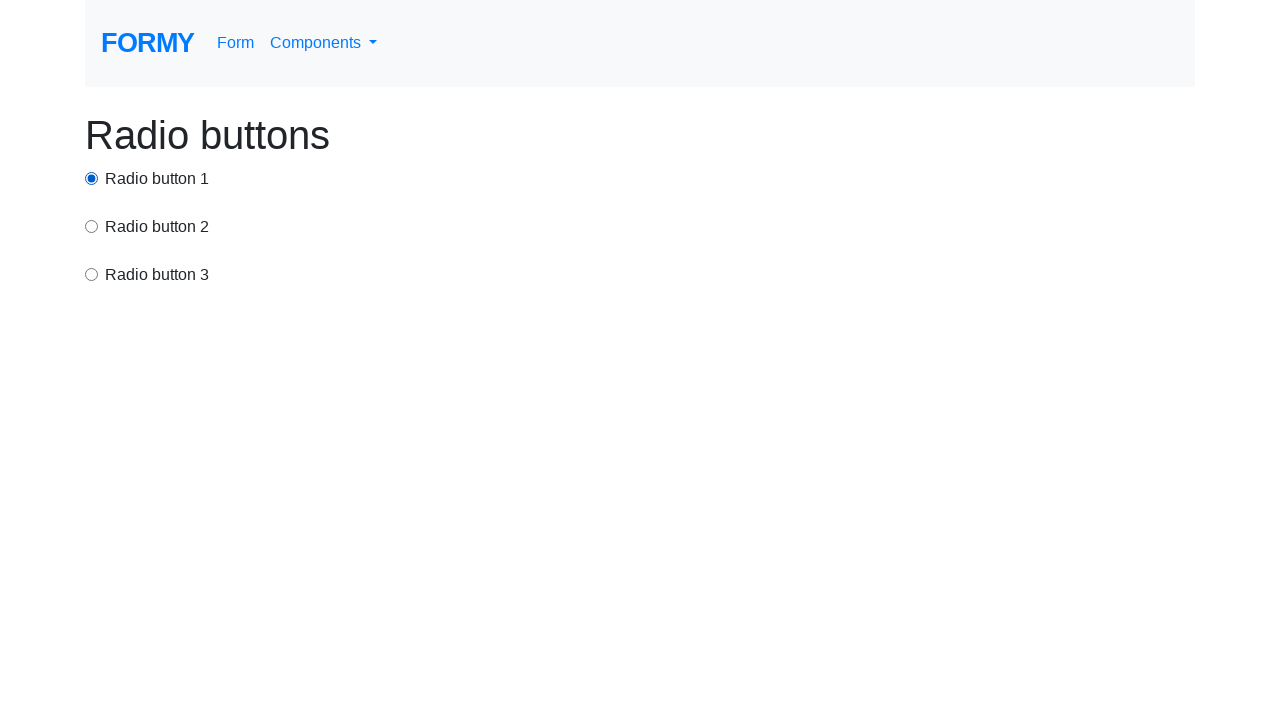

Clicked second radio button using CSS selector at (92, 226) on input[value='option2']
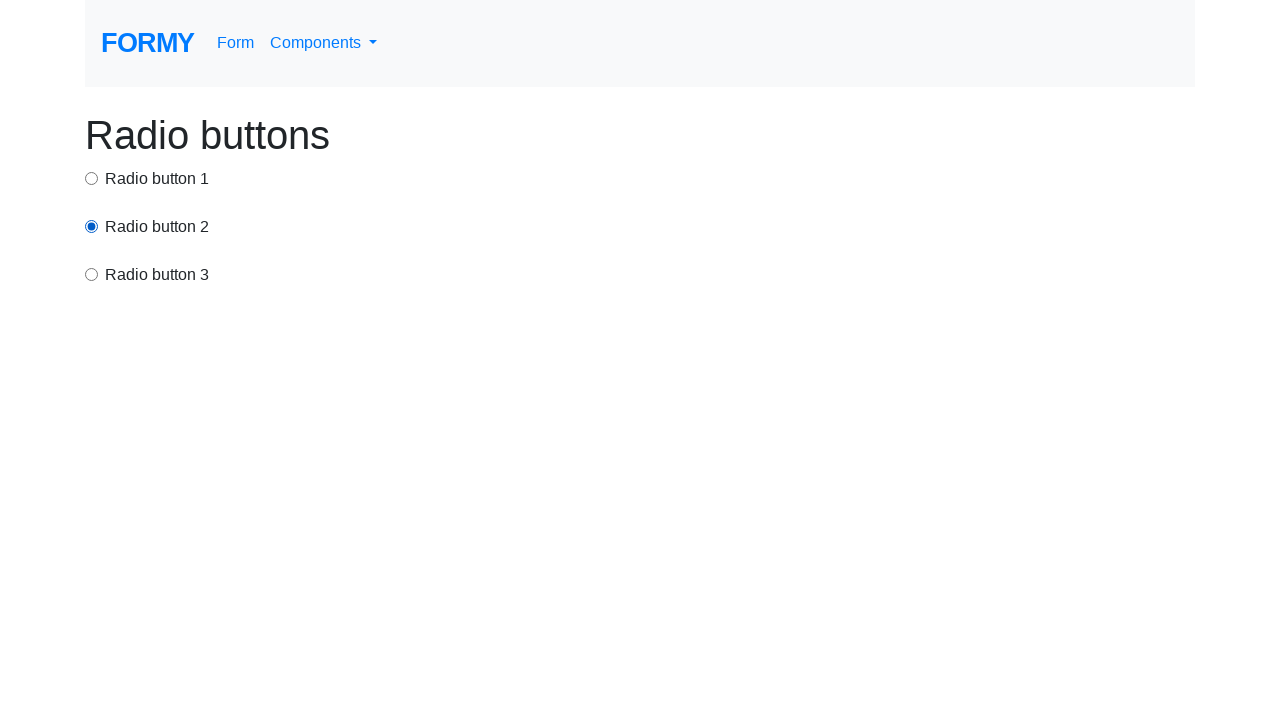

Clicked third radio button using XPath selector at (92, 274) on xpath=/html/body/div/div[3]/input
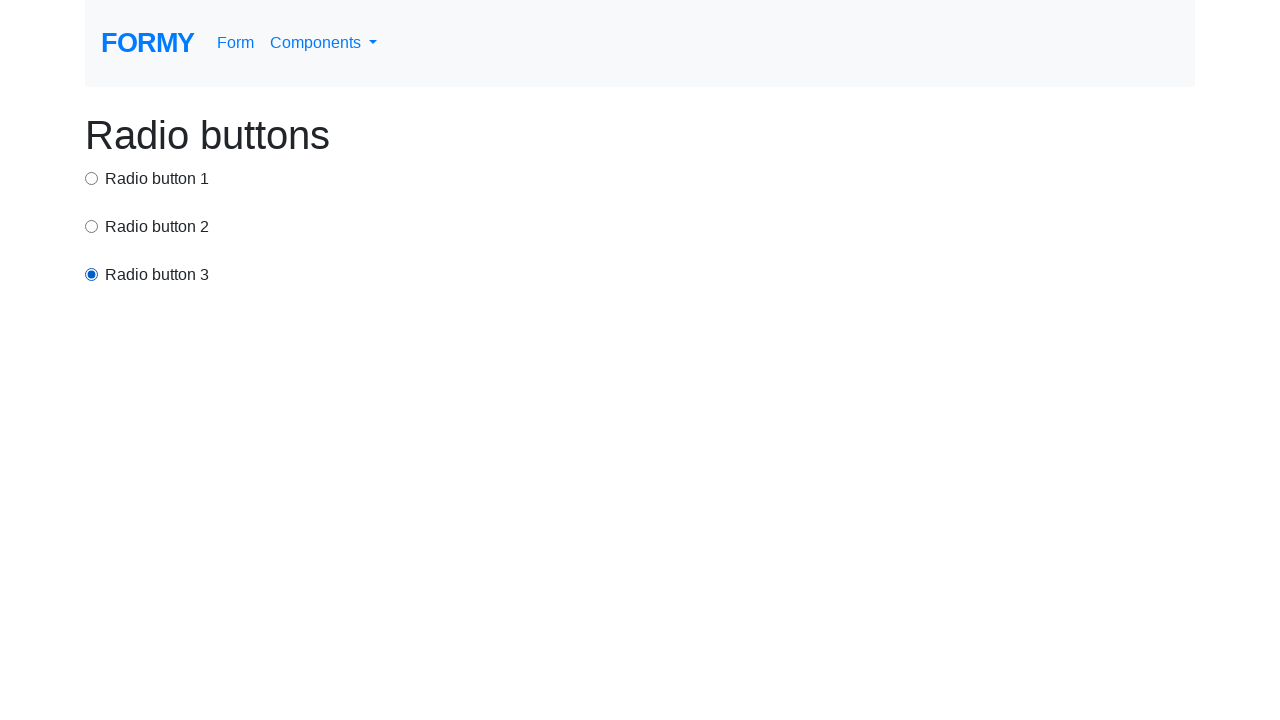

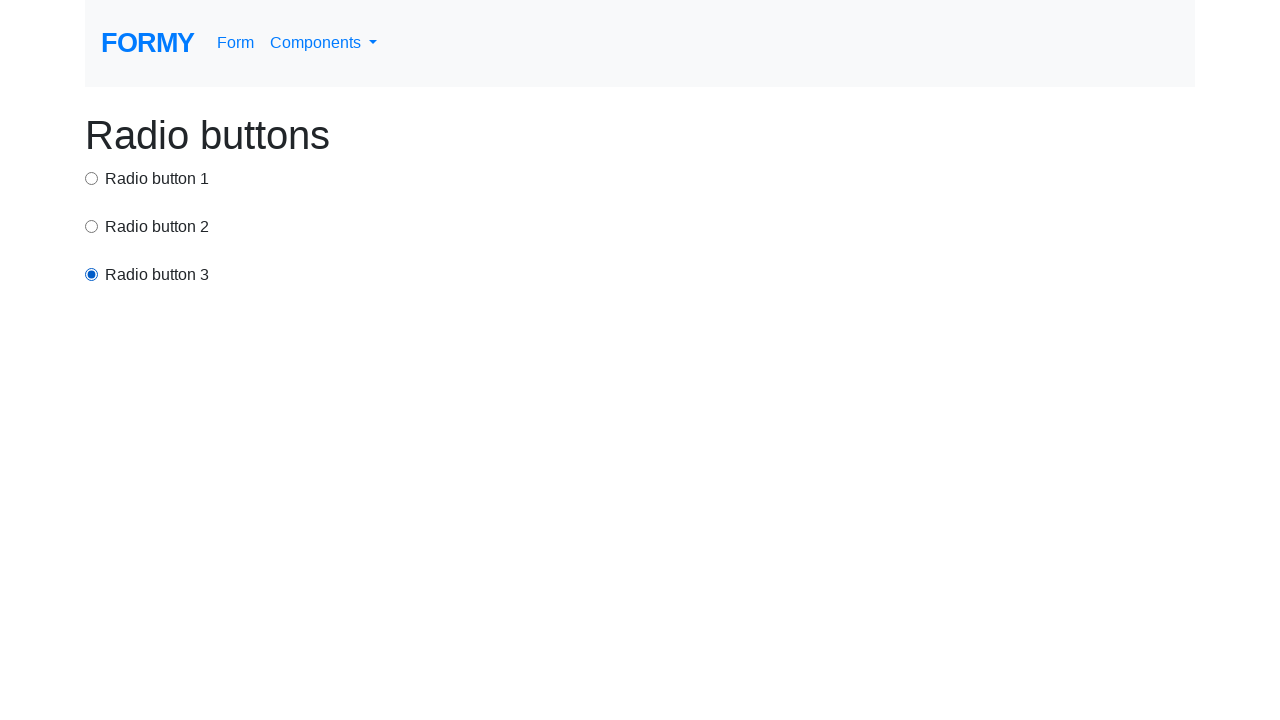